Tests locating an input element by XPath on a Selenium practice page and fills in a name field

Starting URL: https://www.tutorialspoint.com/selenium/practice/selenium_automation_practice.php

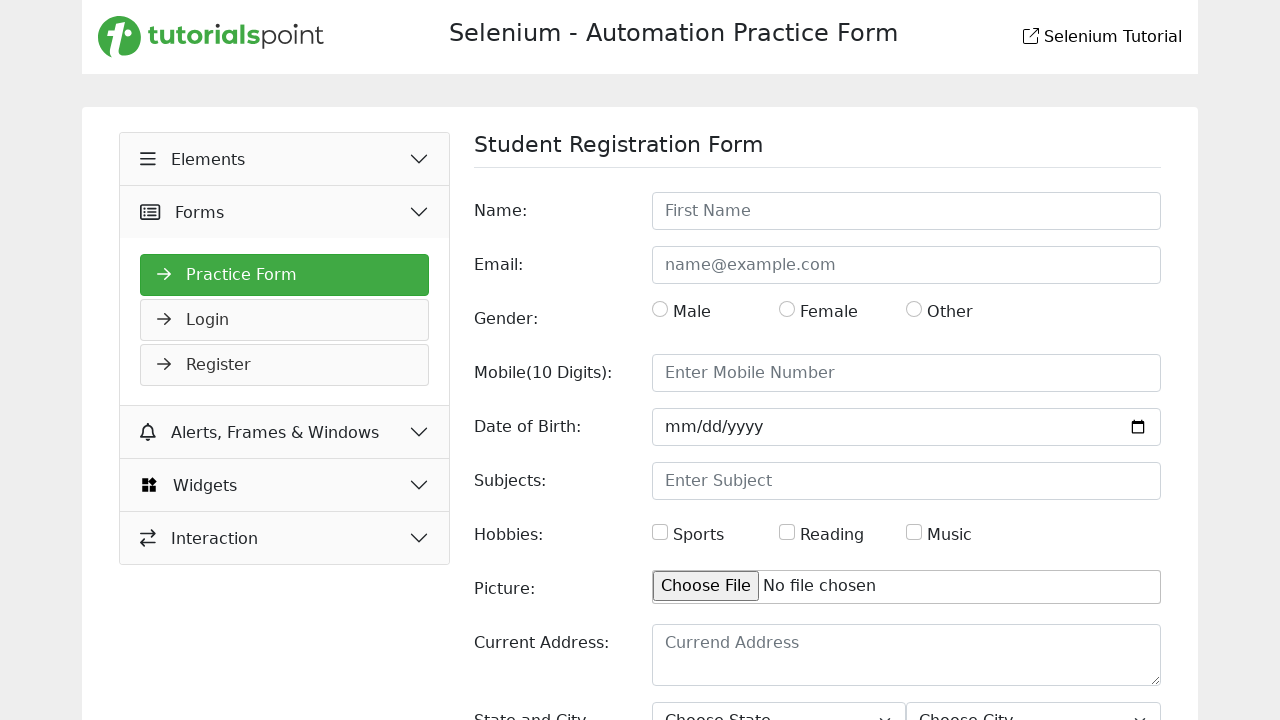

Navigated to Selenium automation practice page
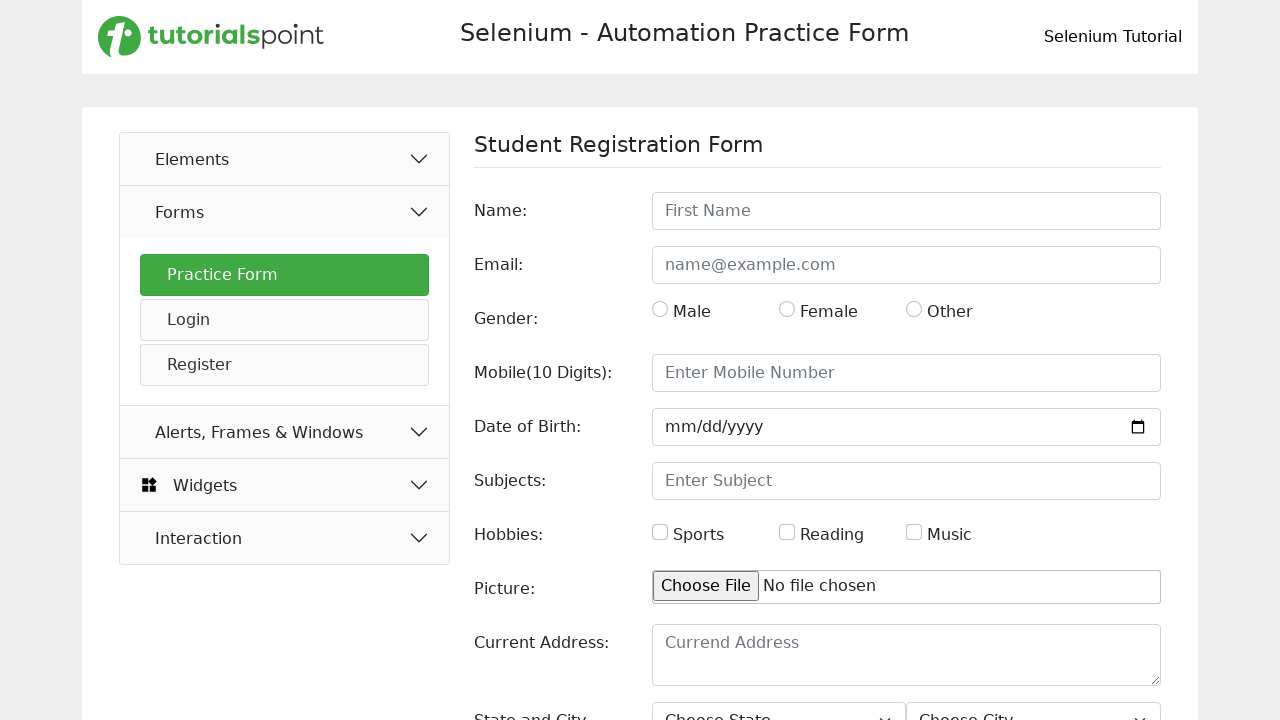

Filled name field with 'Dabarjun Mazumdar' using XPath on //input[@class='form-control']
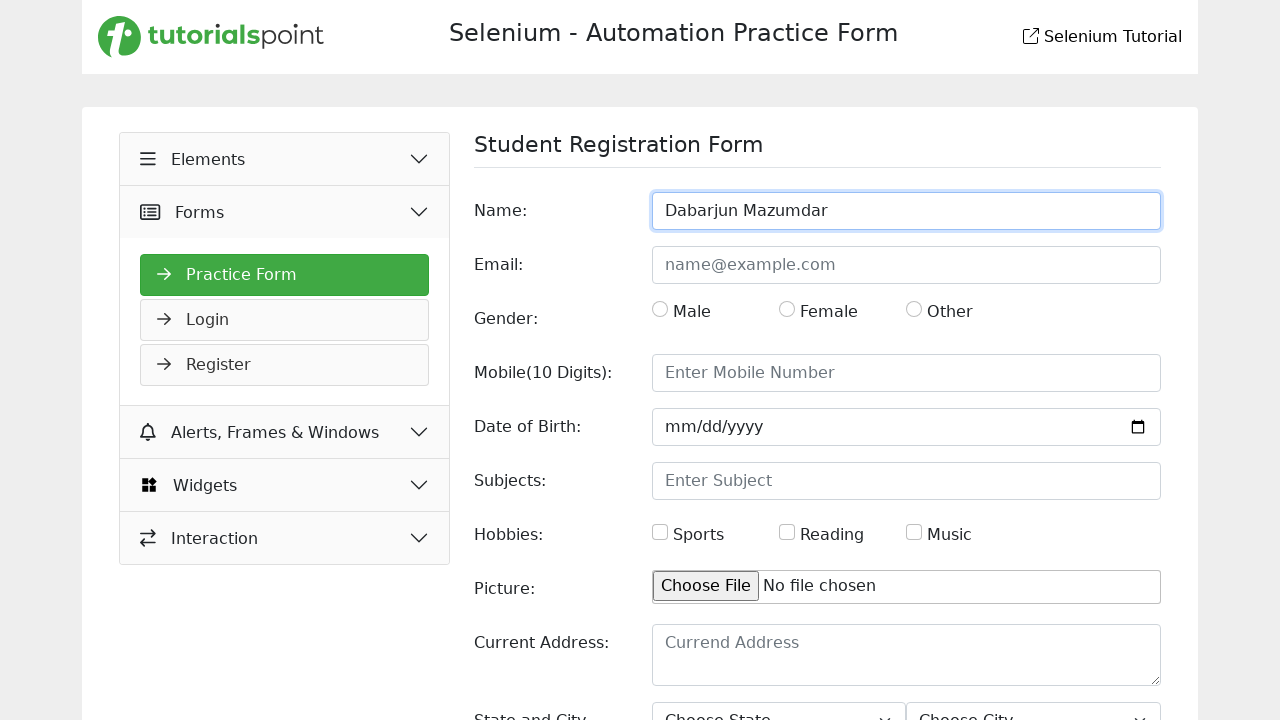

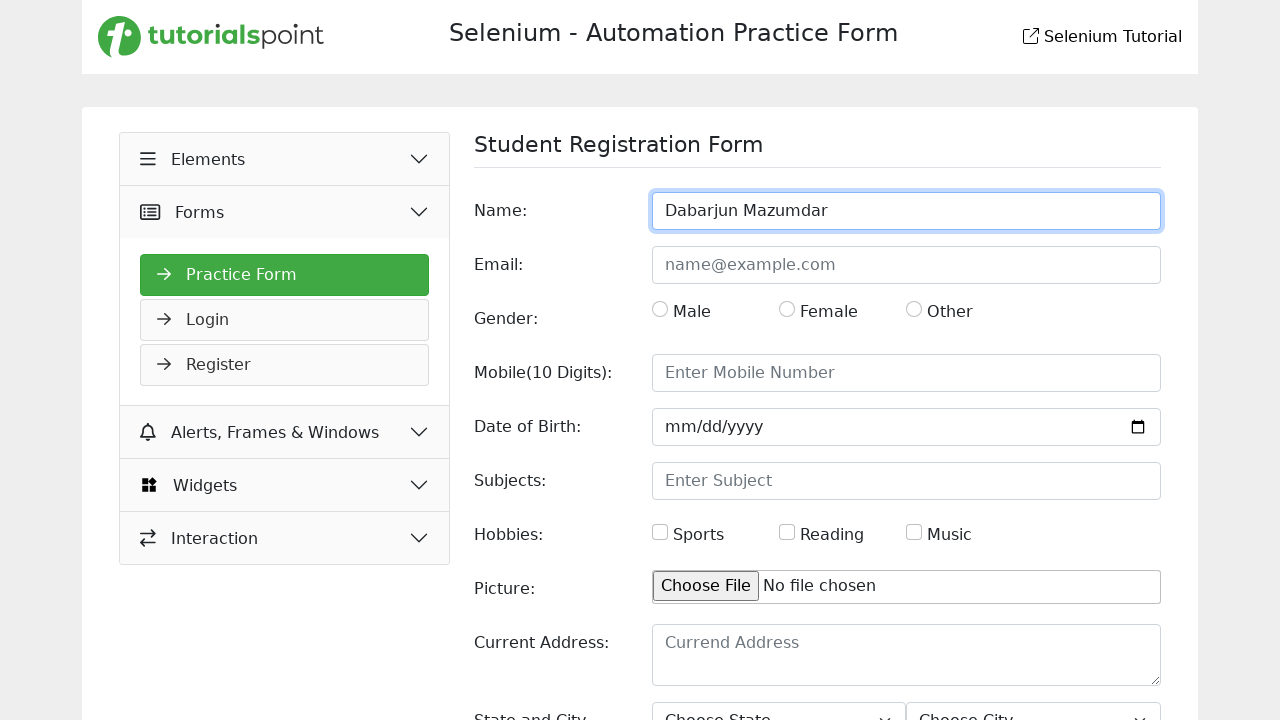